Tests static dropdown functionality by selecting options using different methods: by index, by visible text, and by value

Starting URL: https://rahulshettyacademy.com/dropdownsPractise

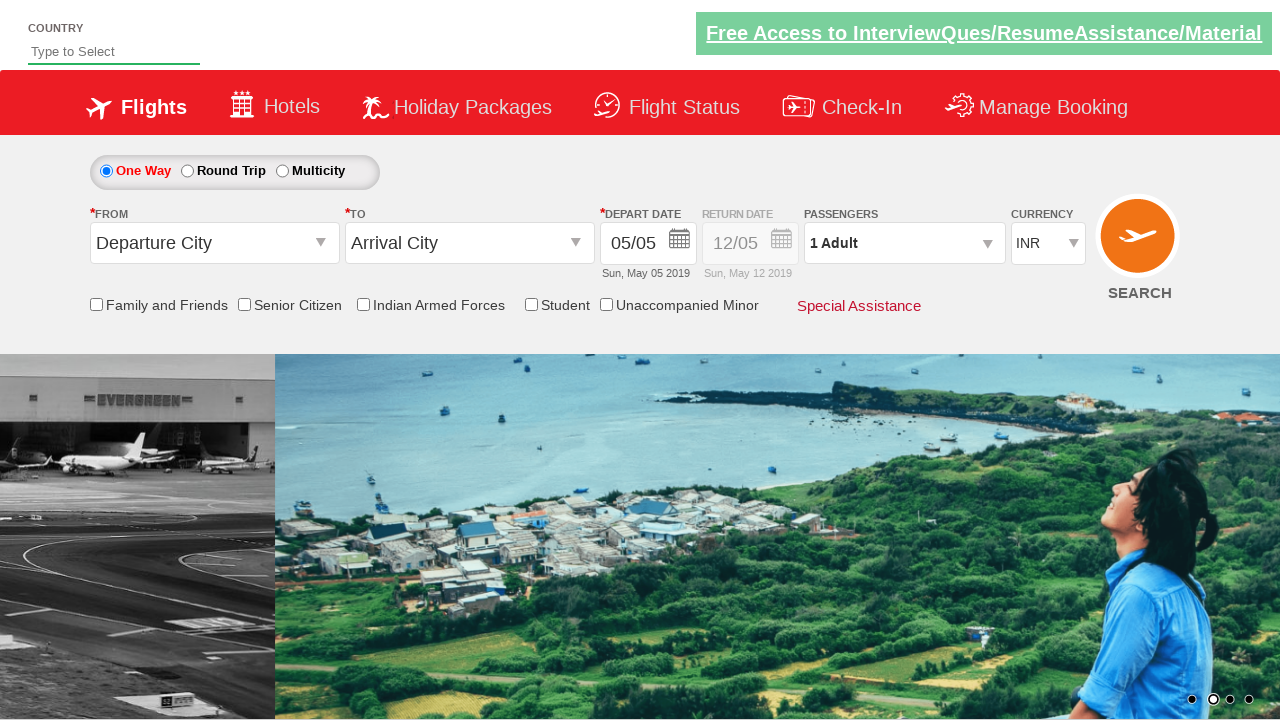

Selected dropdown option by index 3 (4th option) on #ctl00_mainContent_DropDownListCurrency
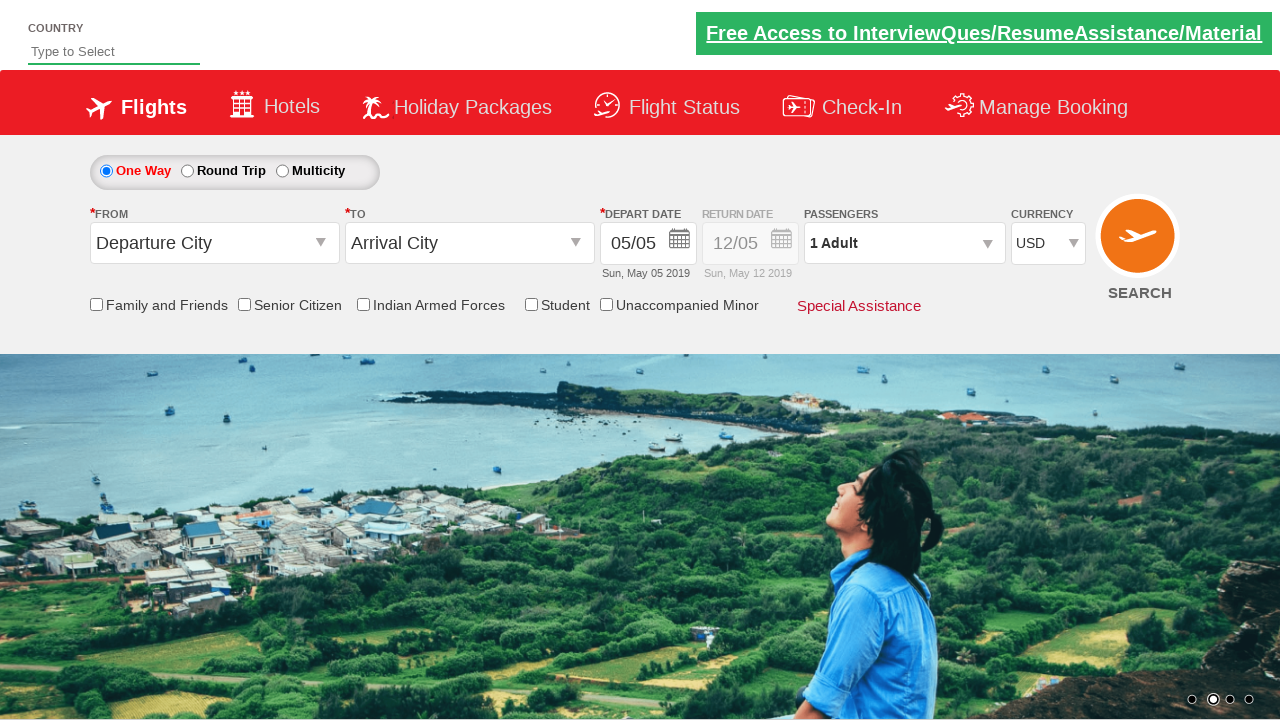

Selected dropdown option by visible text 'AED' on #ctl00_mainContent_DropDownListCurrency
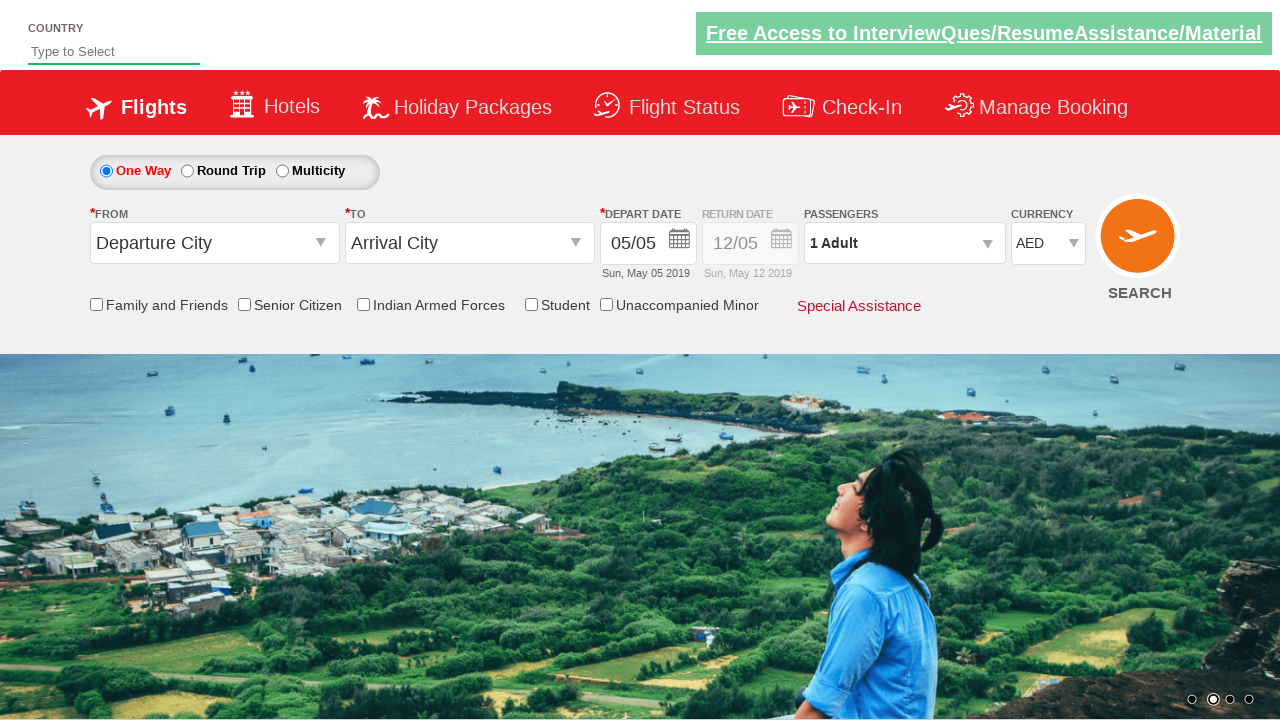

Selected dropdown option by value 'INR' on #ctl00_mainContent_DropDownListCurrency
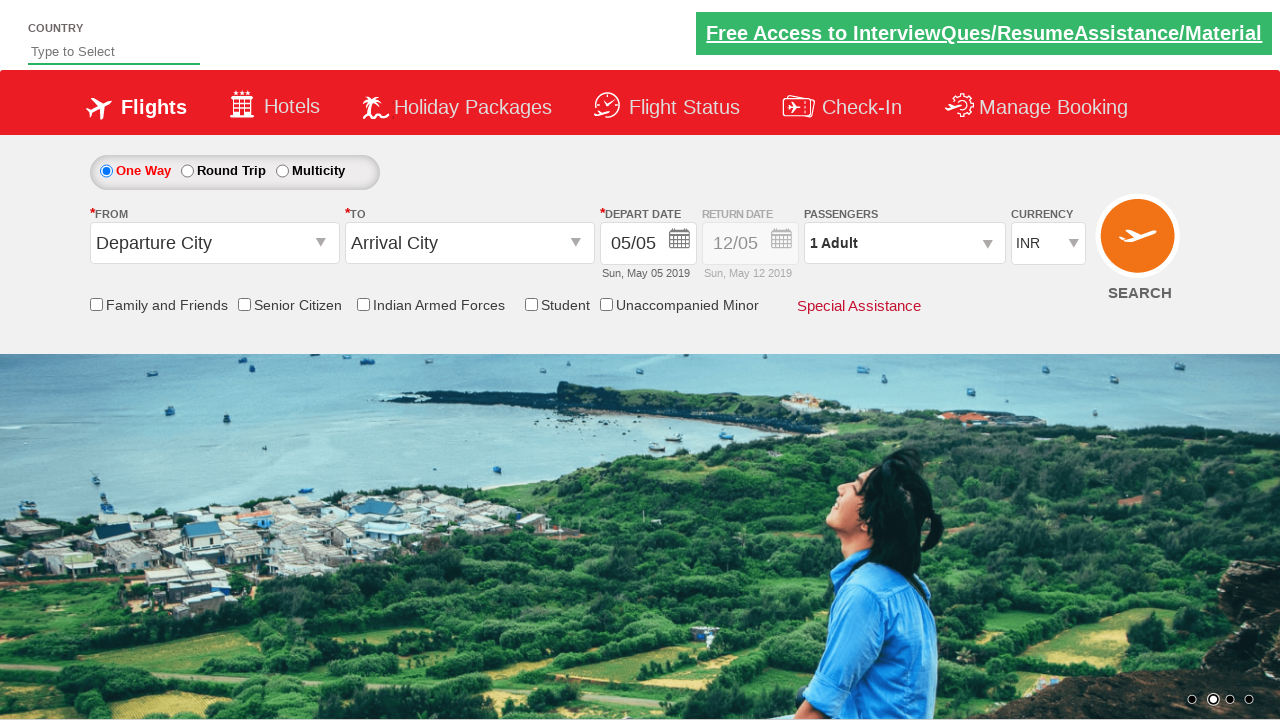

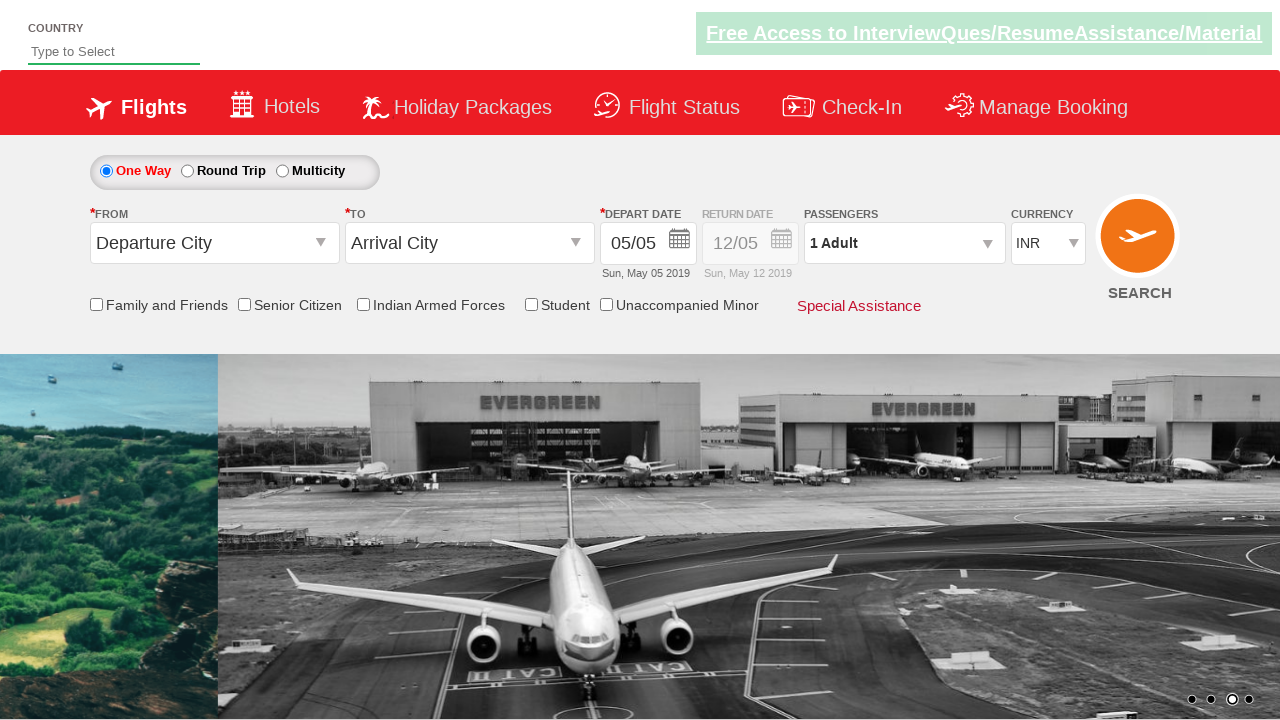